Tests the UK government vehicle enquiry service by entering a vehicle registration number, confirming the vehicle details, and navigating to view the vehicle's tax and MOT status.

Starting URL: https://vehicleenquiry.service.gov.uk/

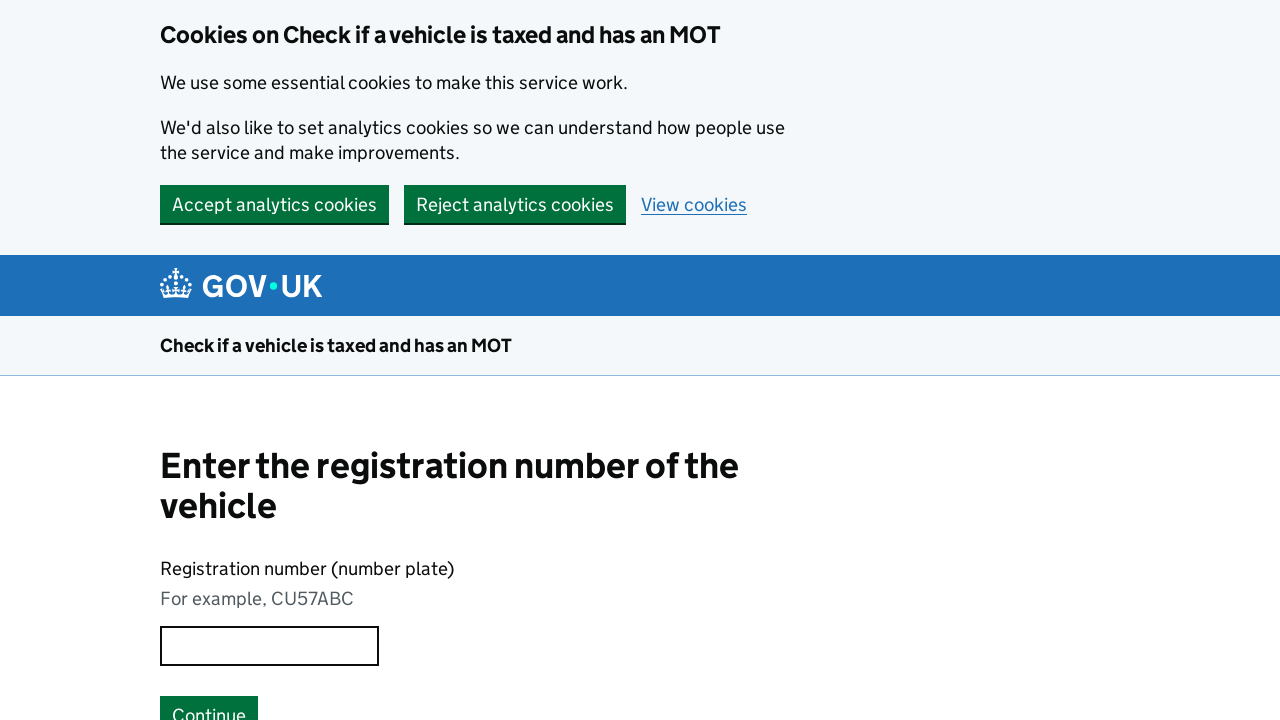

Filled vehicle registration number field with 'AB12CDE' on input[name='wizard_vehicle_enquiry_capture_vrn[vrn]']
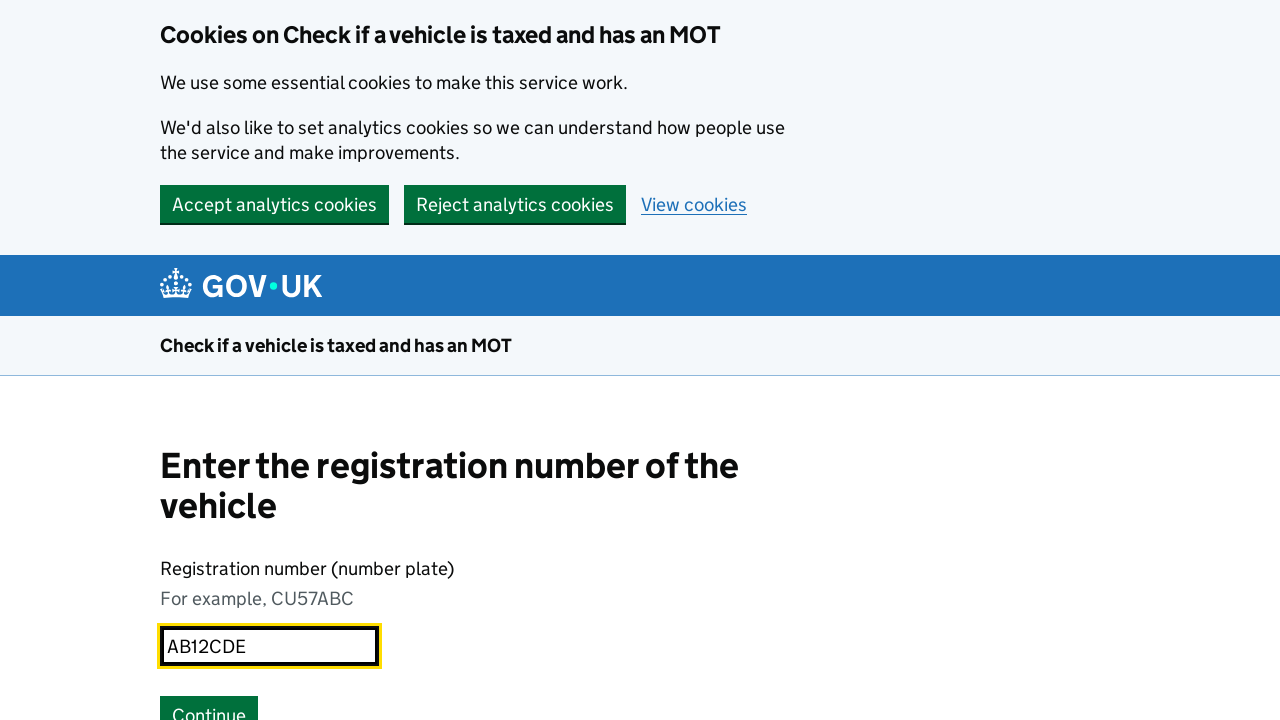

Pressed Enter to submit the registration number on input[name='wizard_vehicle_enquiry_capture_vrn[vrn]']
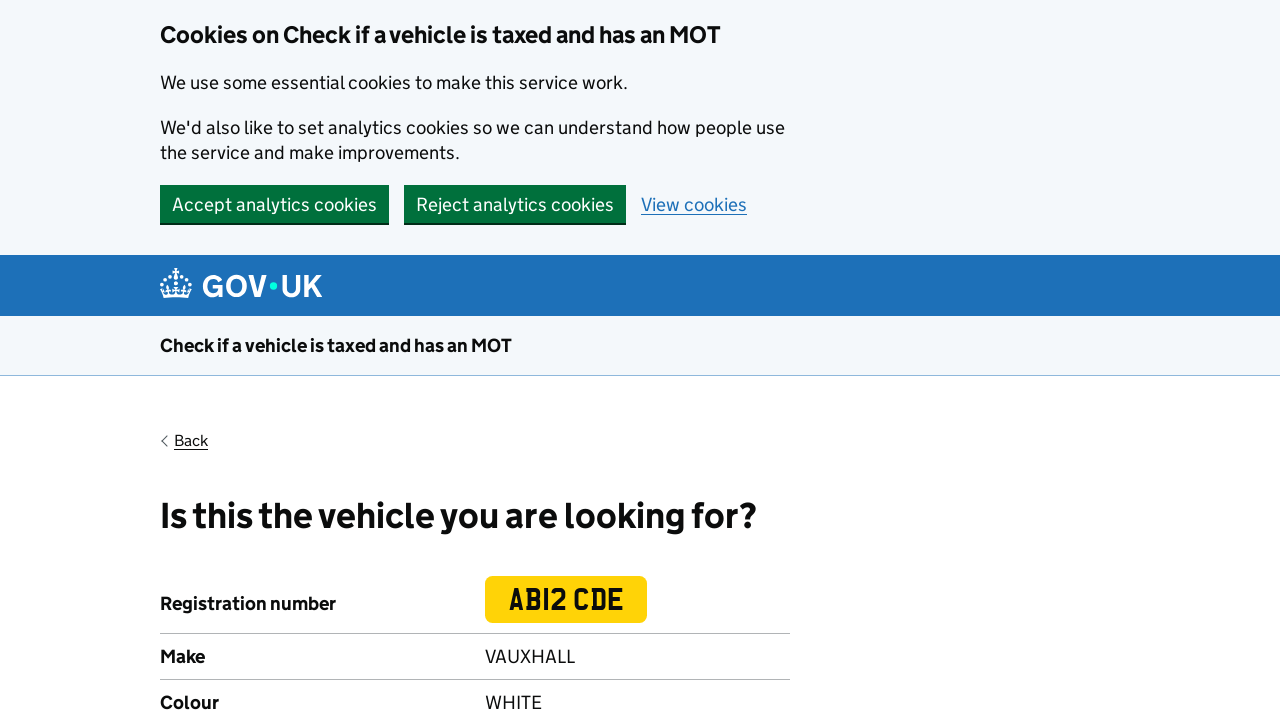

Waited for vehicle confirmation button to appear
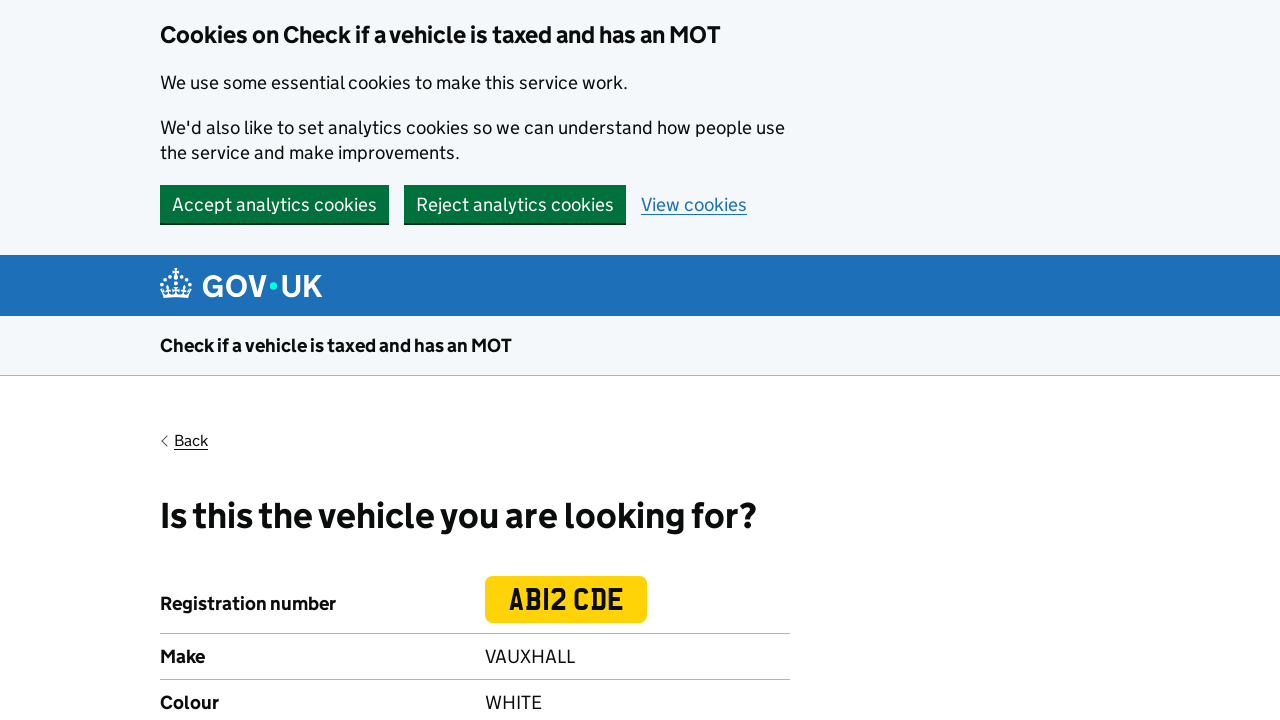

Clicked 'Yes, this is the vehicle' confirmation button at (182, 360) on #yes-vehicle-confirm
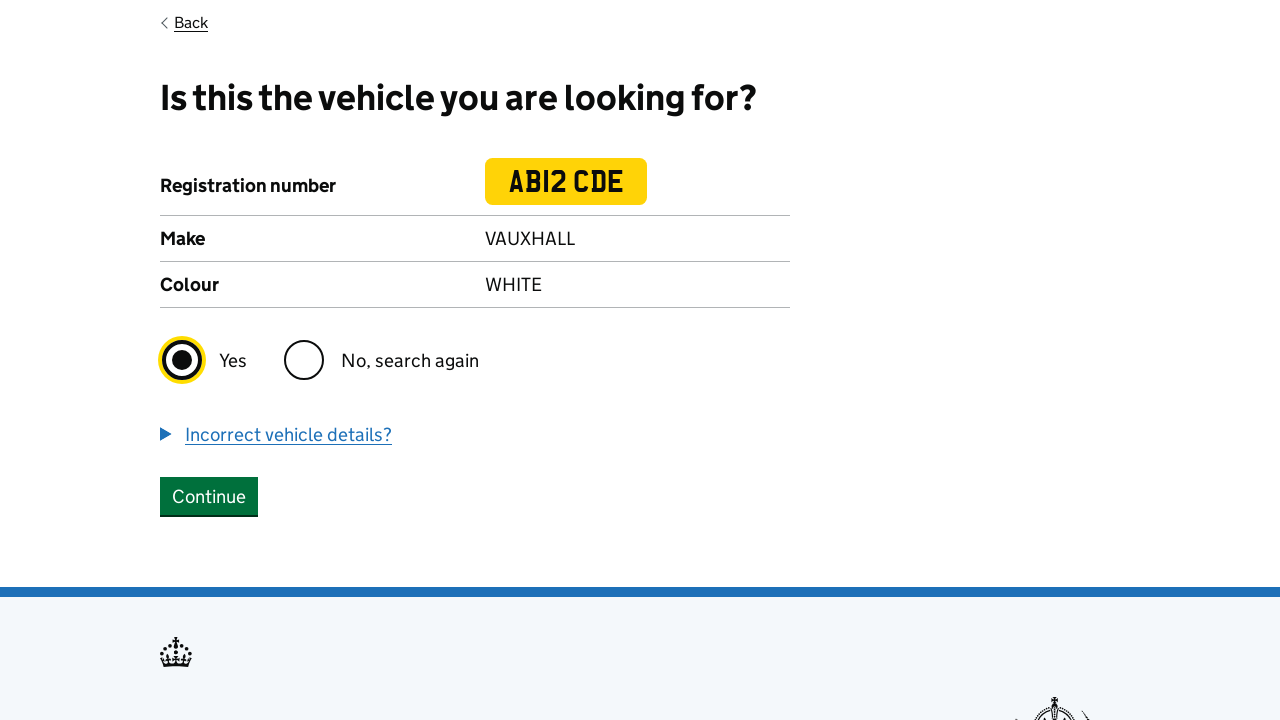

Waited for confirmation button to appear
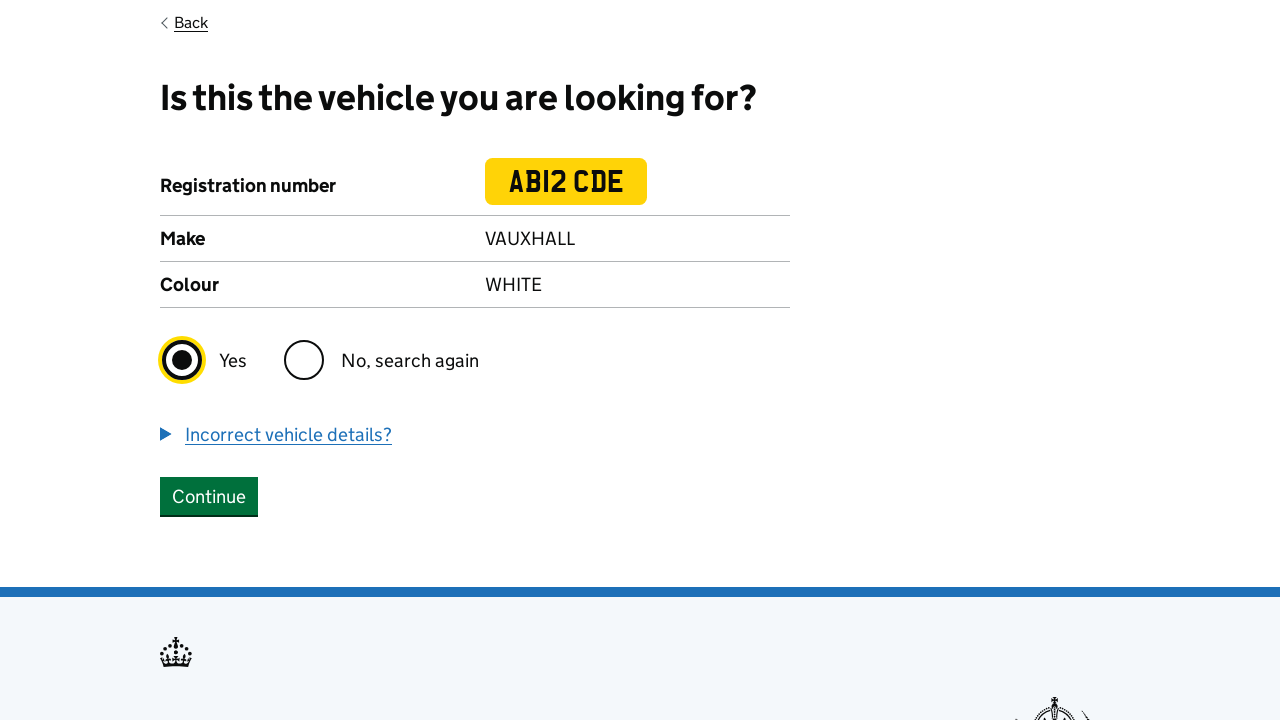

Clicked confirmation button to proceed to vehicle status at (209, 496) on #capture_confirm_button
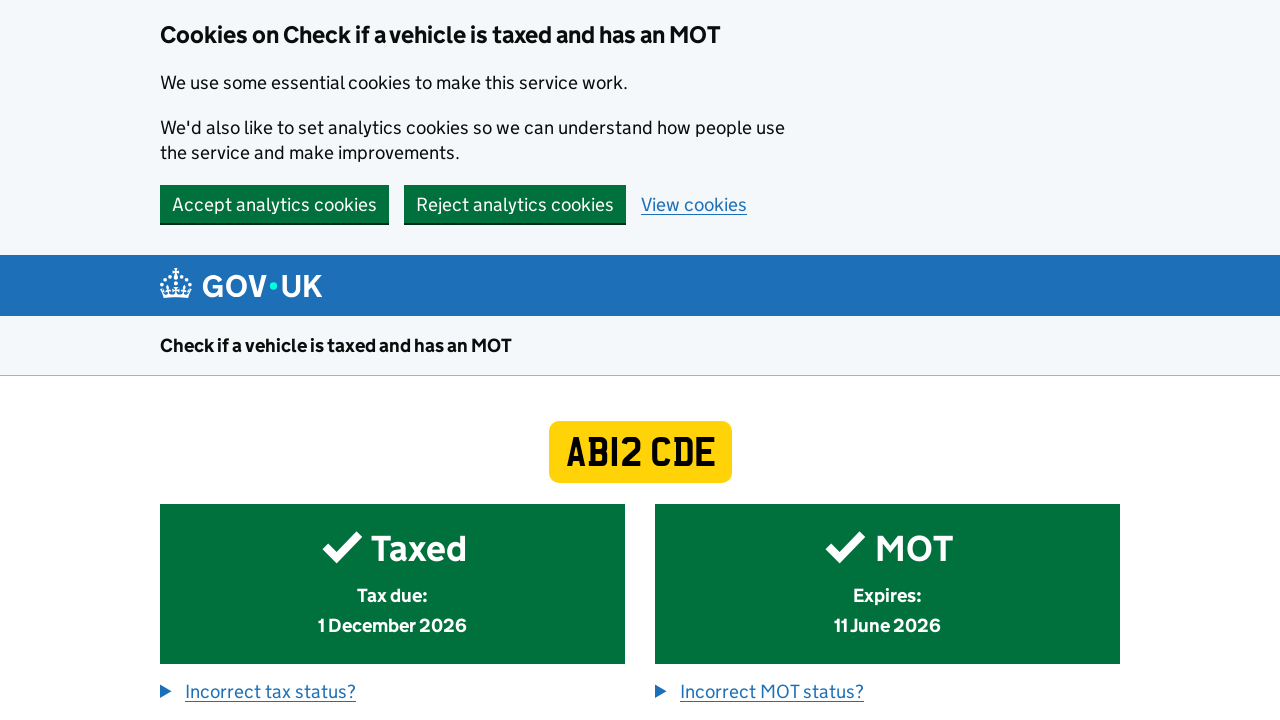

Vehicle tax and MOT status results page loaded successfully
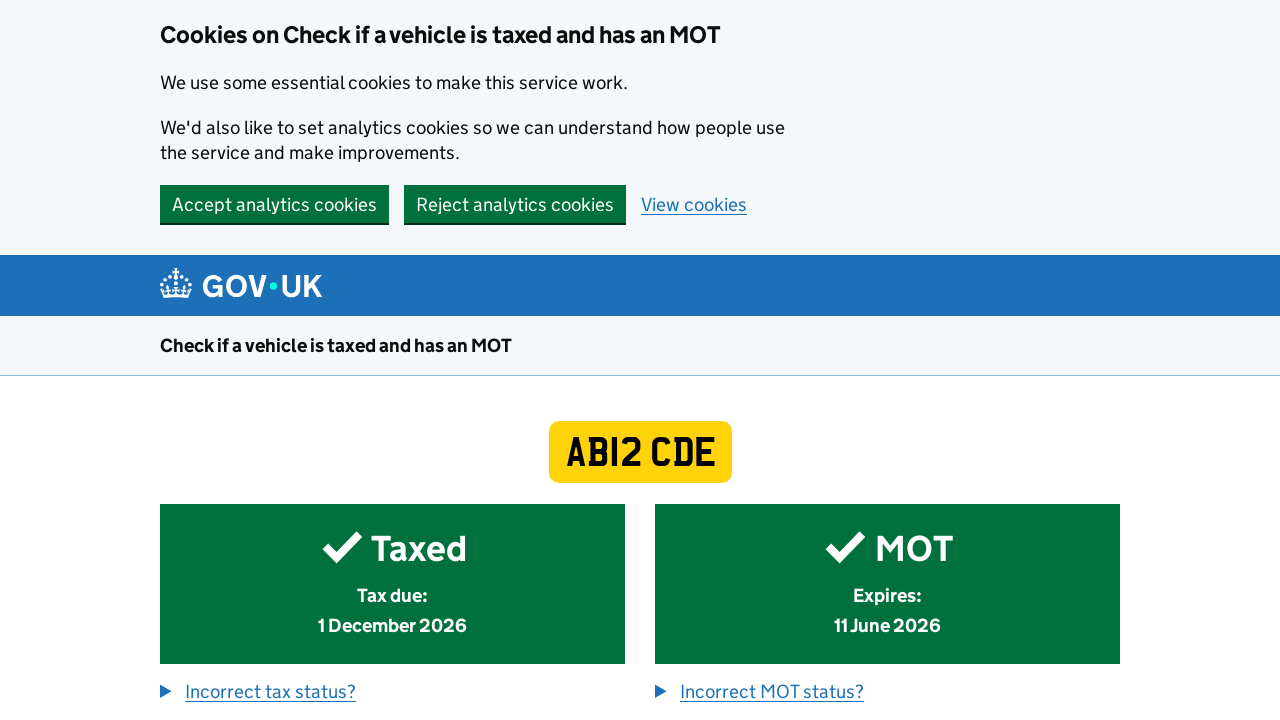

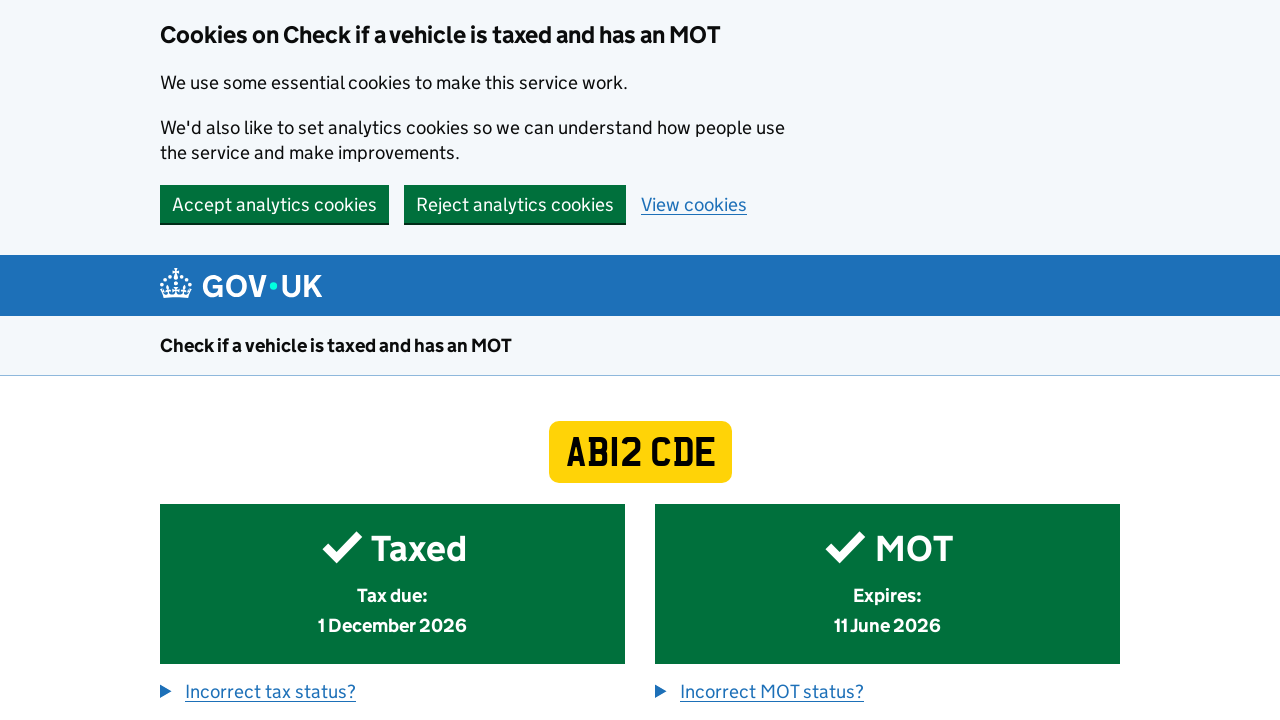